Tests an e-commerce shopping cart workflow by searching for products containing "ber", adding them to cart, applying a promo code, and verifying price calculations and discounts

Starting URL: https://rahulshettyacademy.com/seleniumPractise/

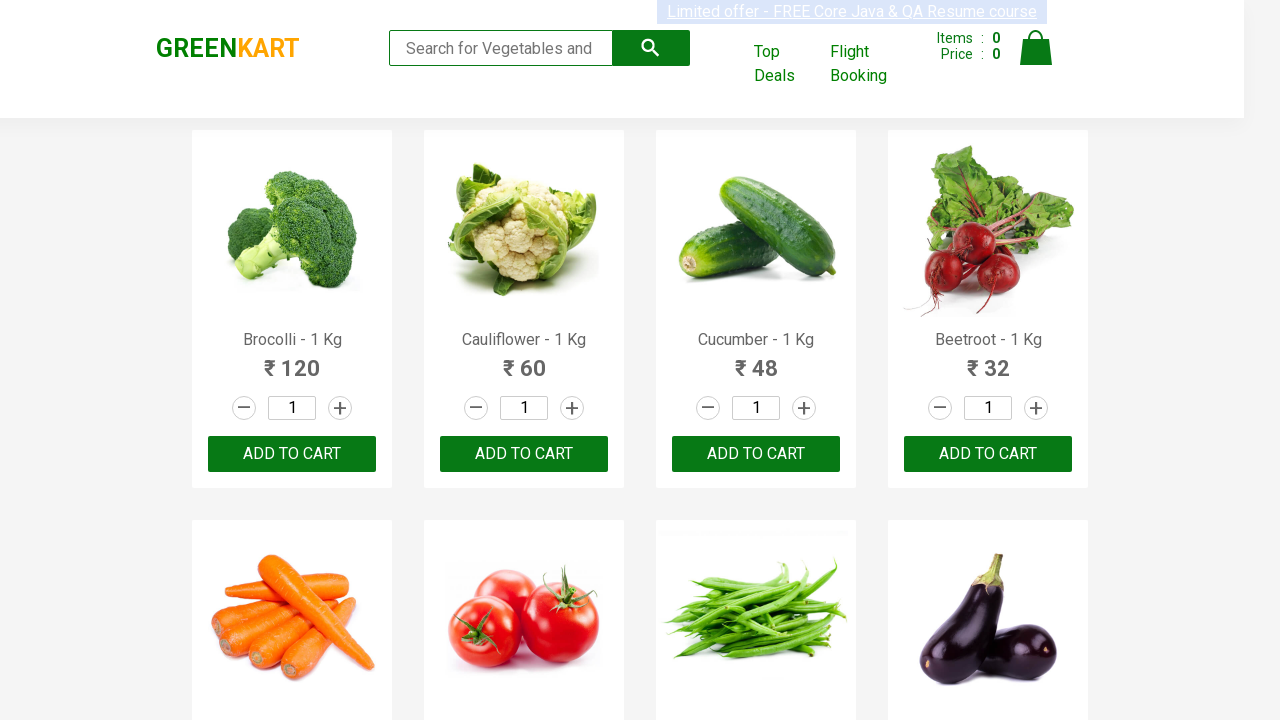

Filled search field with 'ber' to find products on input.search-keyword
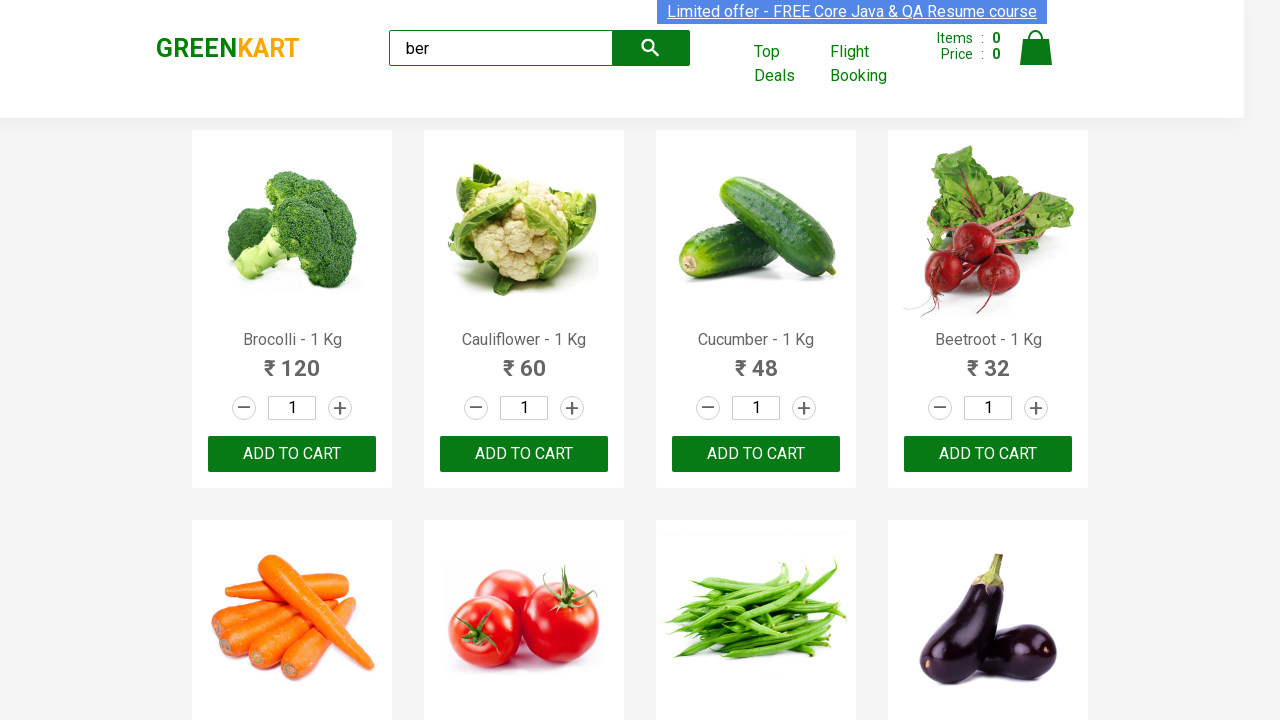

Waited for search results to load
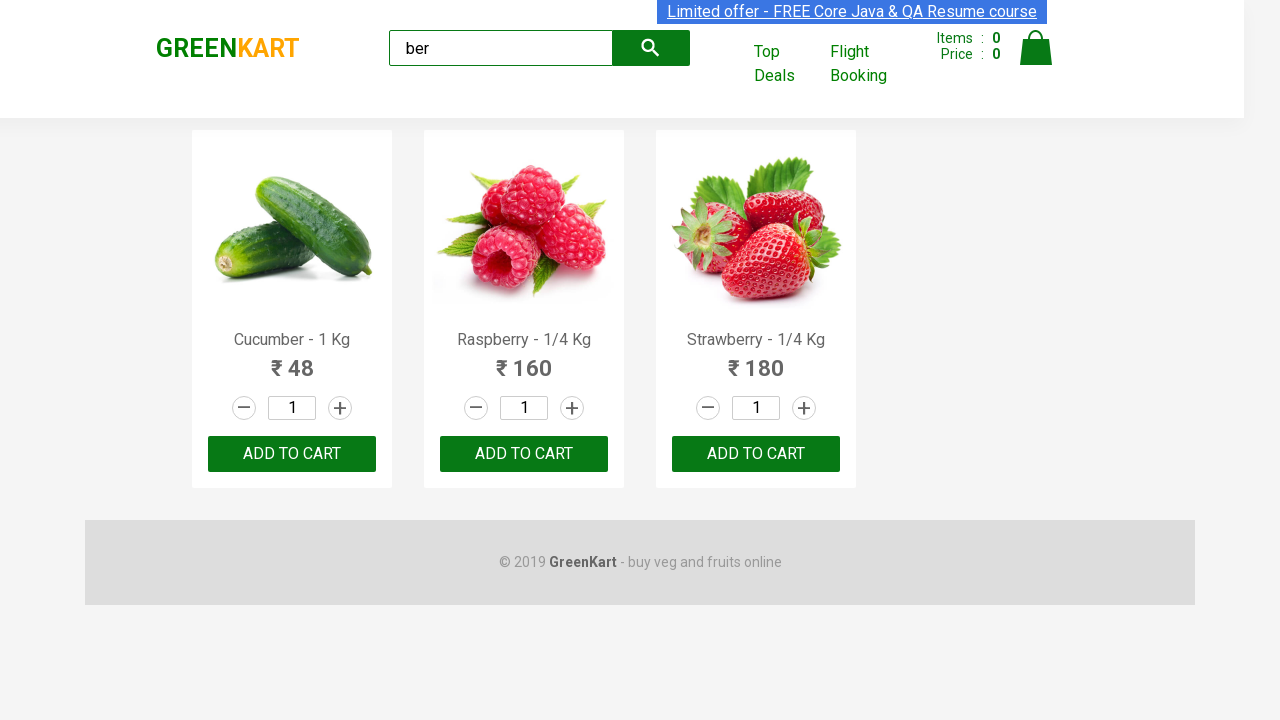

Located all product add-to-cart buttons
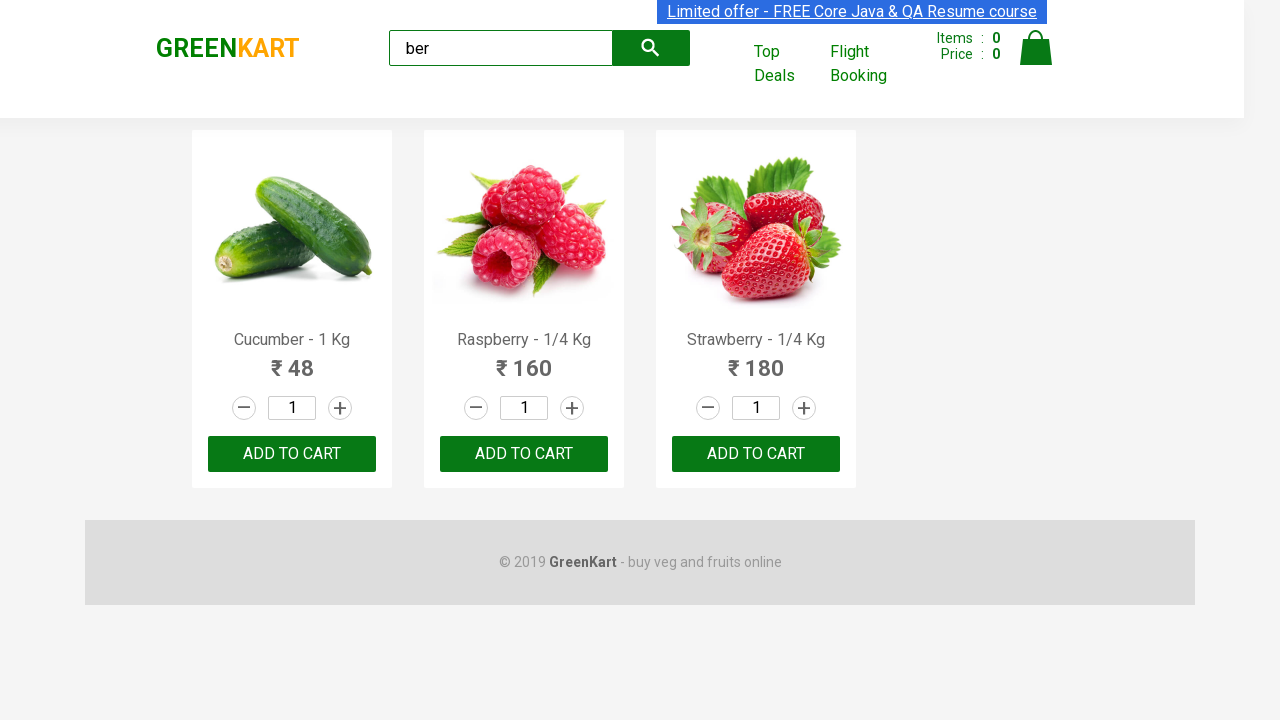

Retrieved product name: Cucumber - 1 Kg
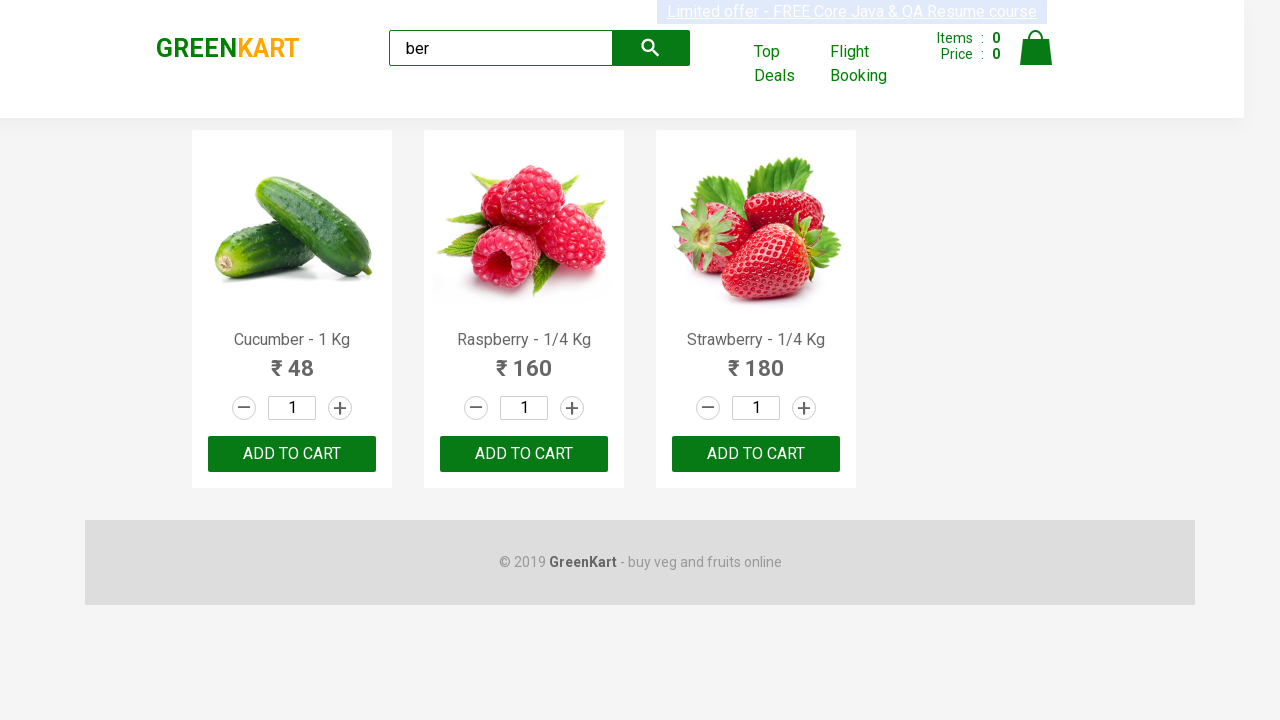

Added product 'Cucumber - 1 Kg' to cart at (292, 454) on xpath=//div[@class='product-action']/button >> nth=0
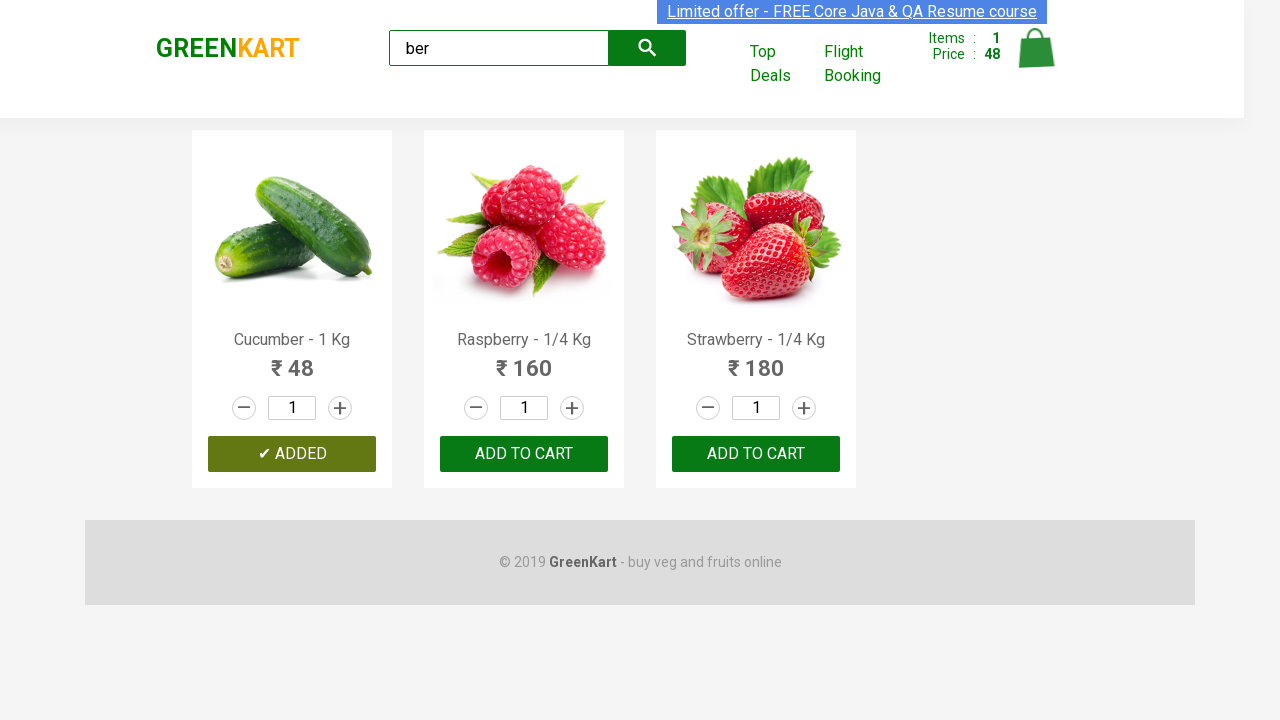

Retrieved product name: Raspberry - 1/4 Kg
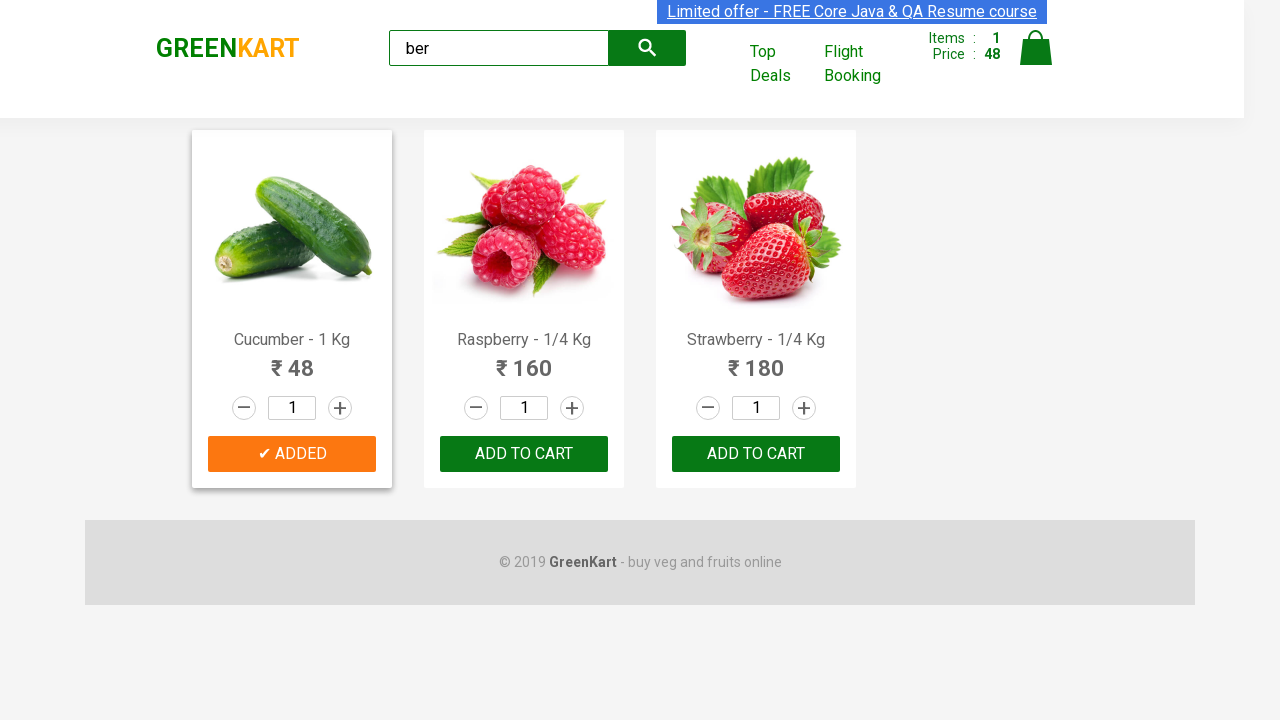

Added product 'Raspberry - 1/4 Kg' to cart at (524, 454) on xpath=//div[@class='product-action']/button >> nth=1
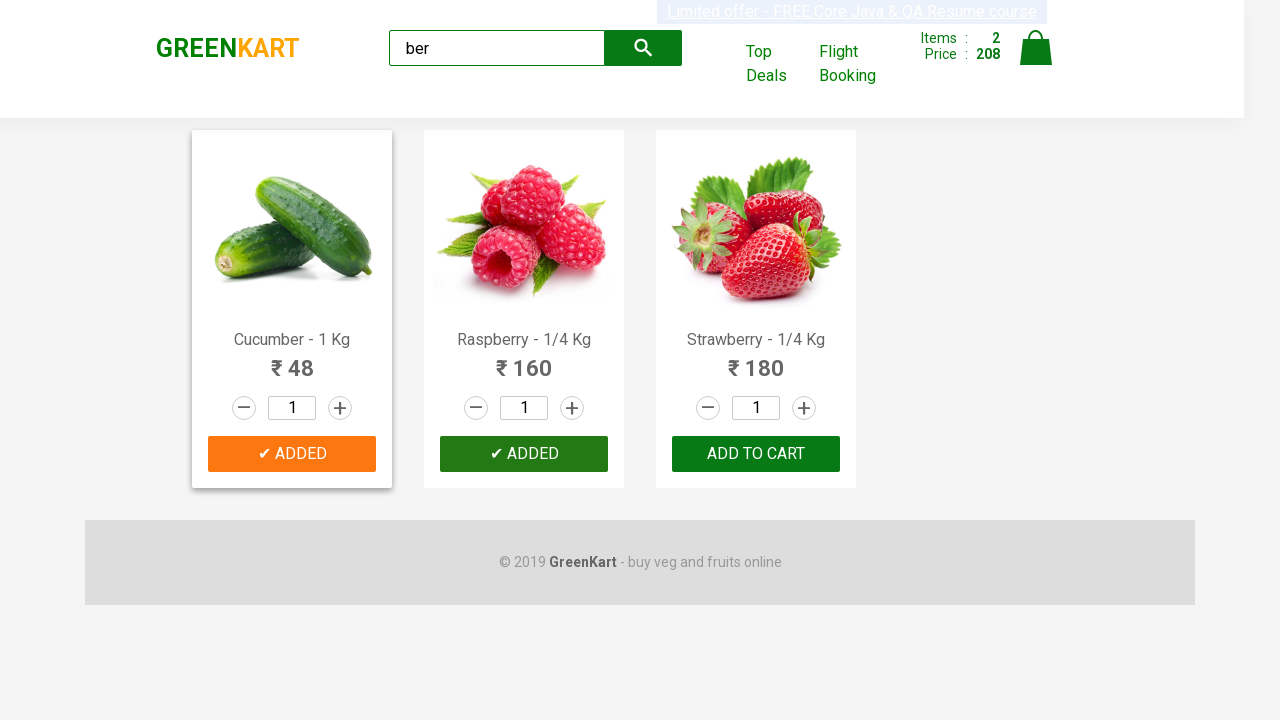

Retrieved product name: Strawberry - 1/4 Kg
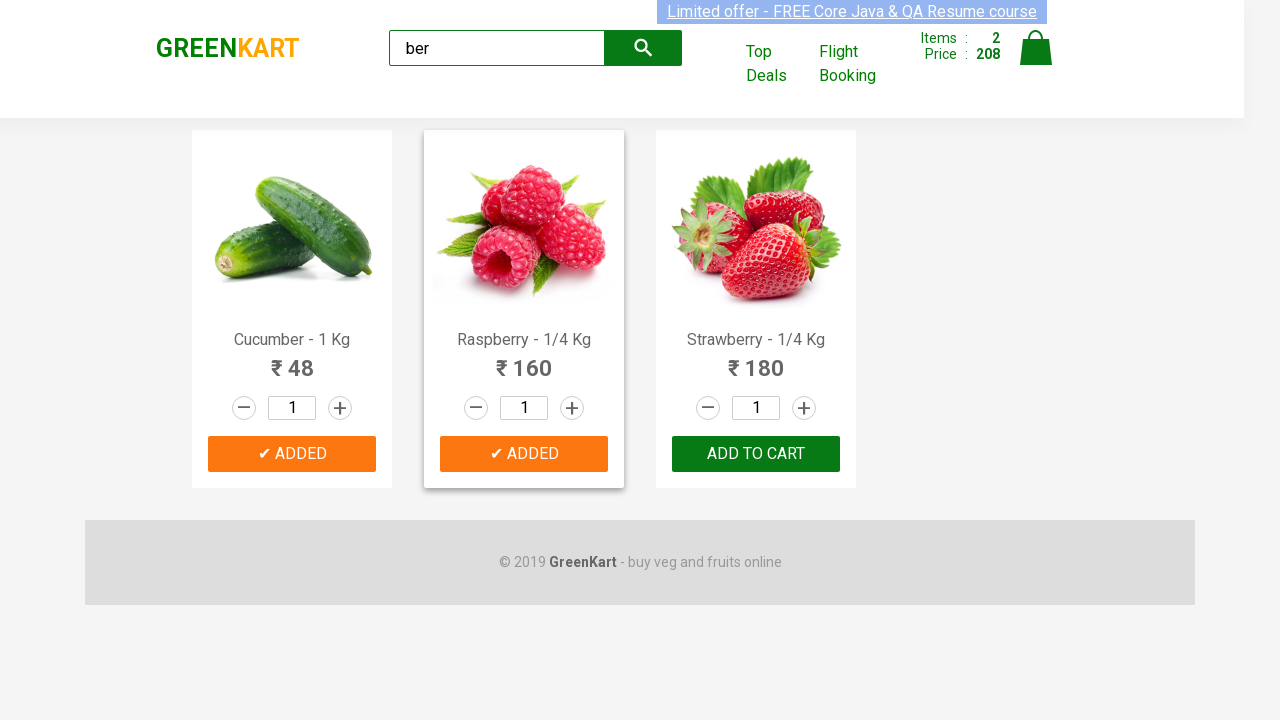

Added product 'Strawberry - 1/4 Kg' to cart at (756, 454) on xpath=//div[@class='product-action']/button >> nth=2
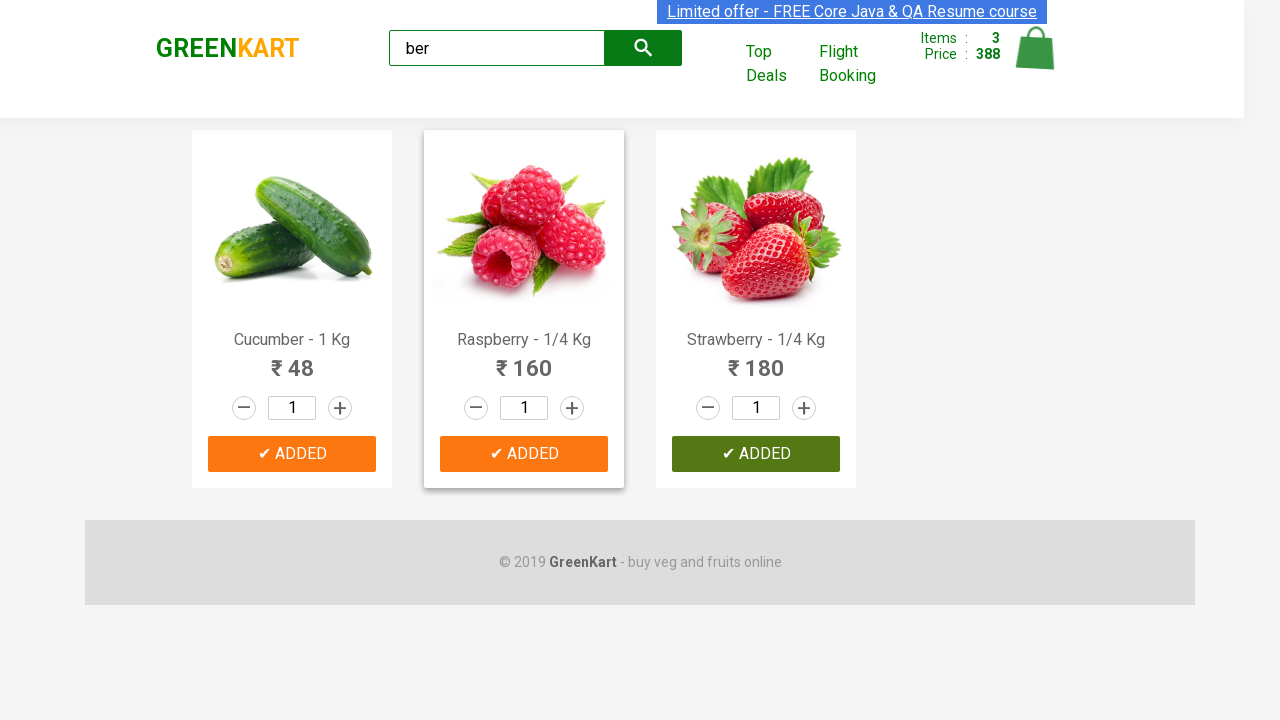

Clicked cart icon to view shopping cart at (1036, 48) on img[alt='Cart']
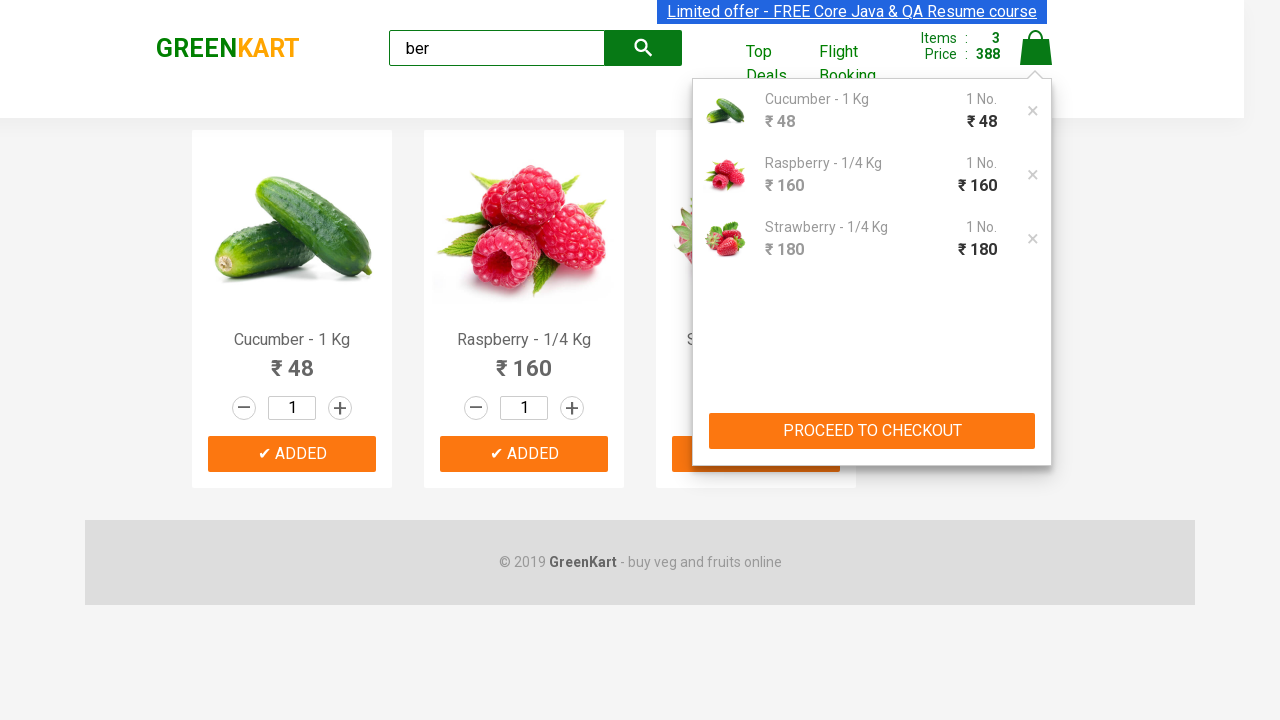

Clicked 'PROCEED TO CHECKOUT' button at (872, 431) on xpath=//button[text()='PROCEED TO CHECKOUT']
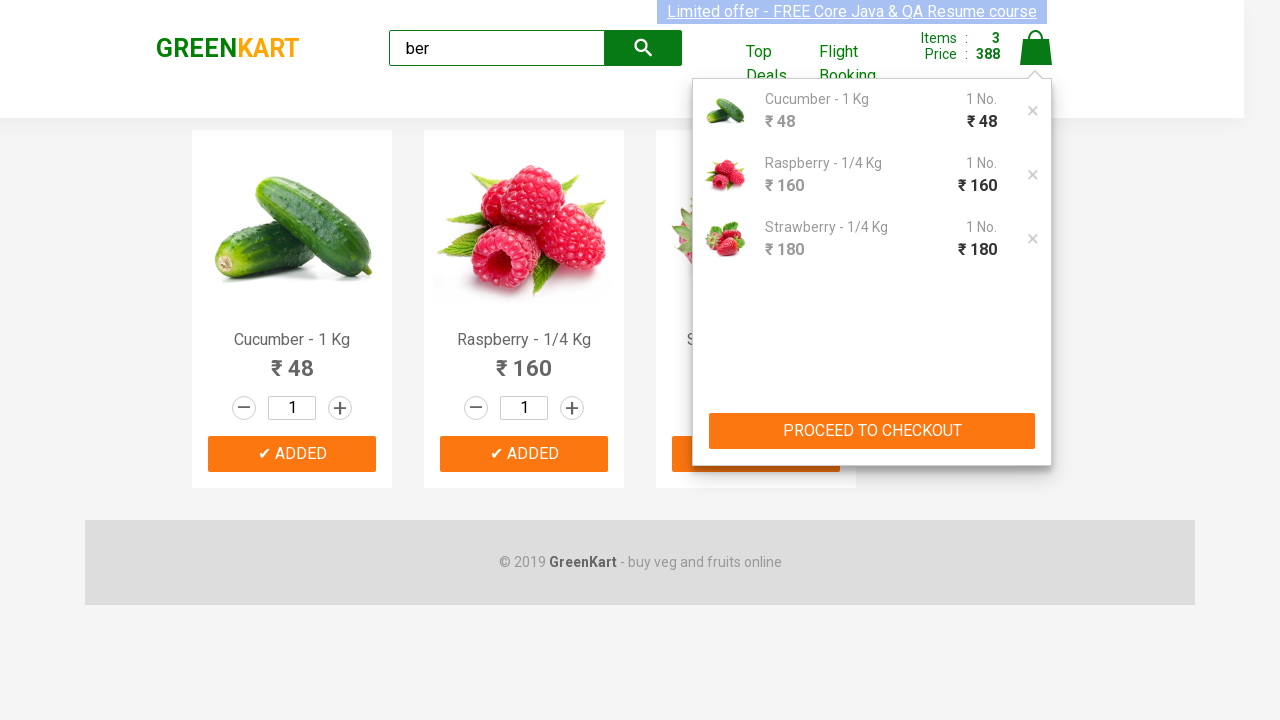

Checkout page loaded with promo code field visible
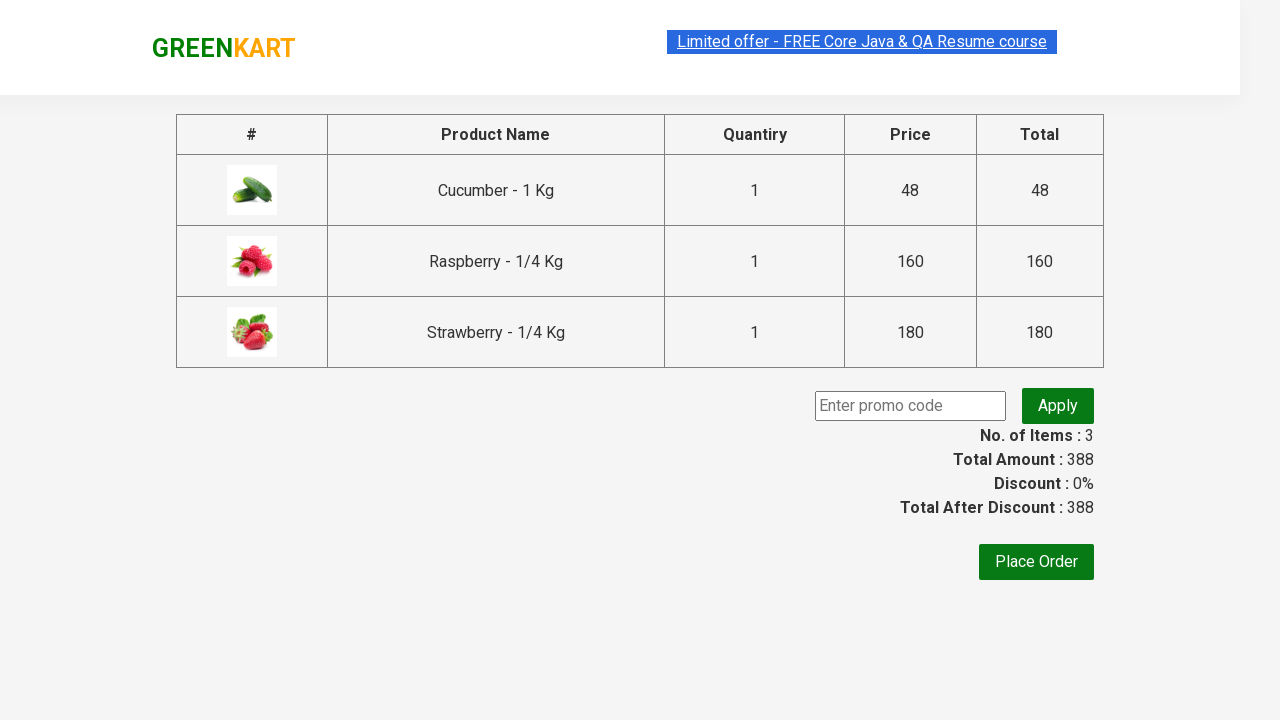

Located all product names in cart
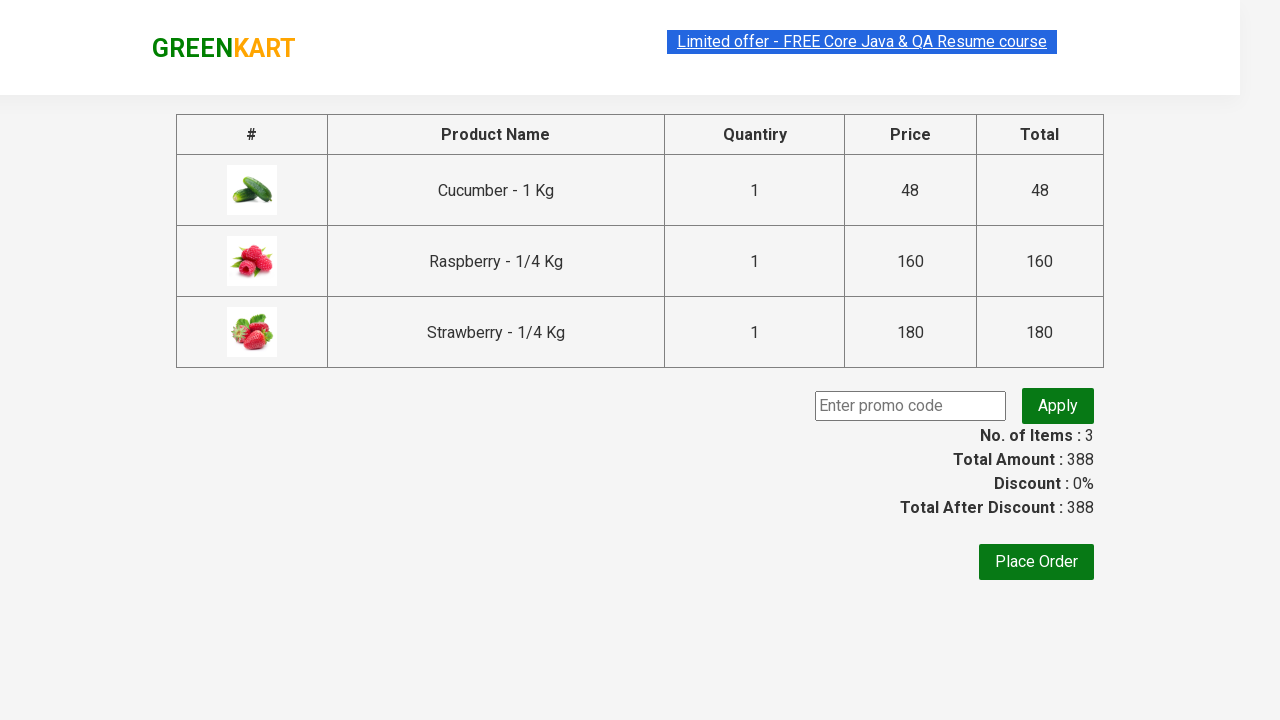

Verified that cart products match added products
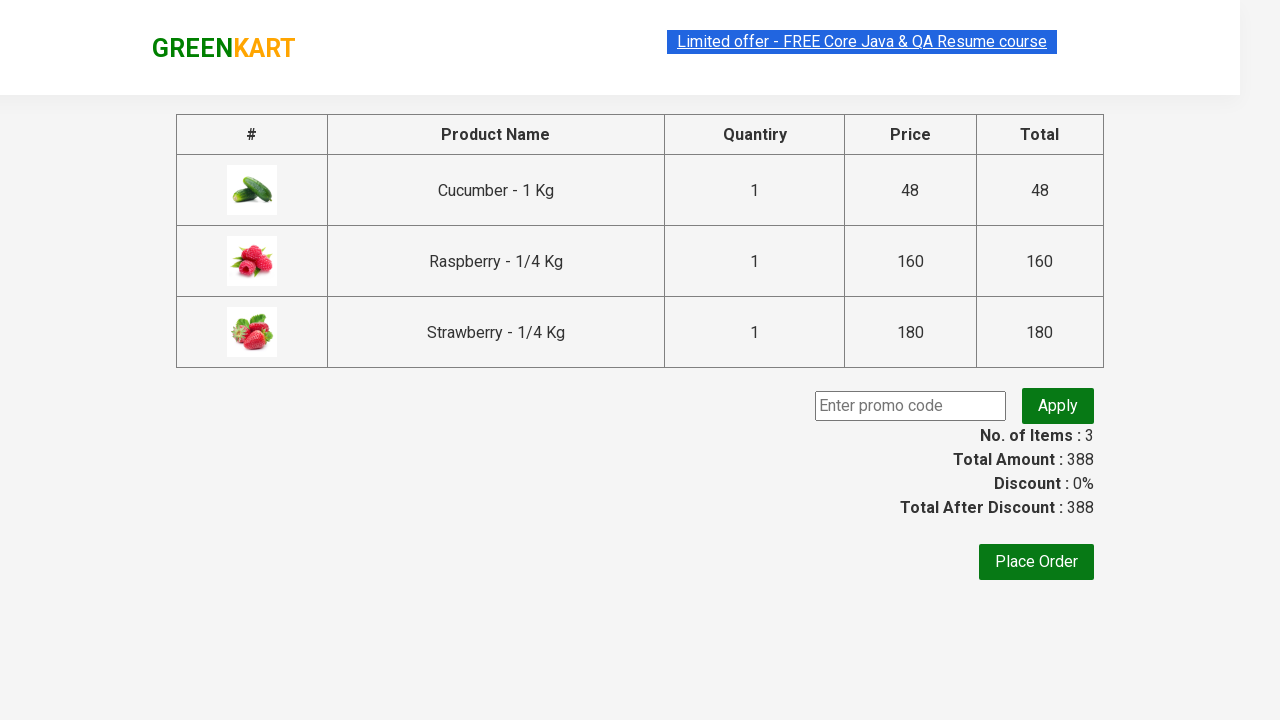

Retrieved original amount before discount: 388
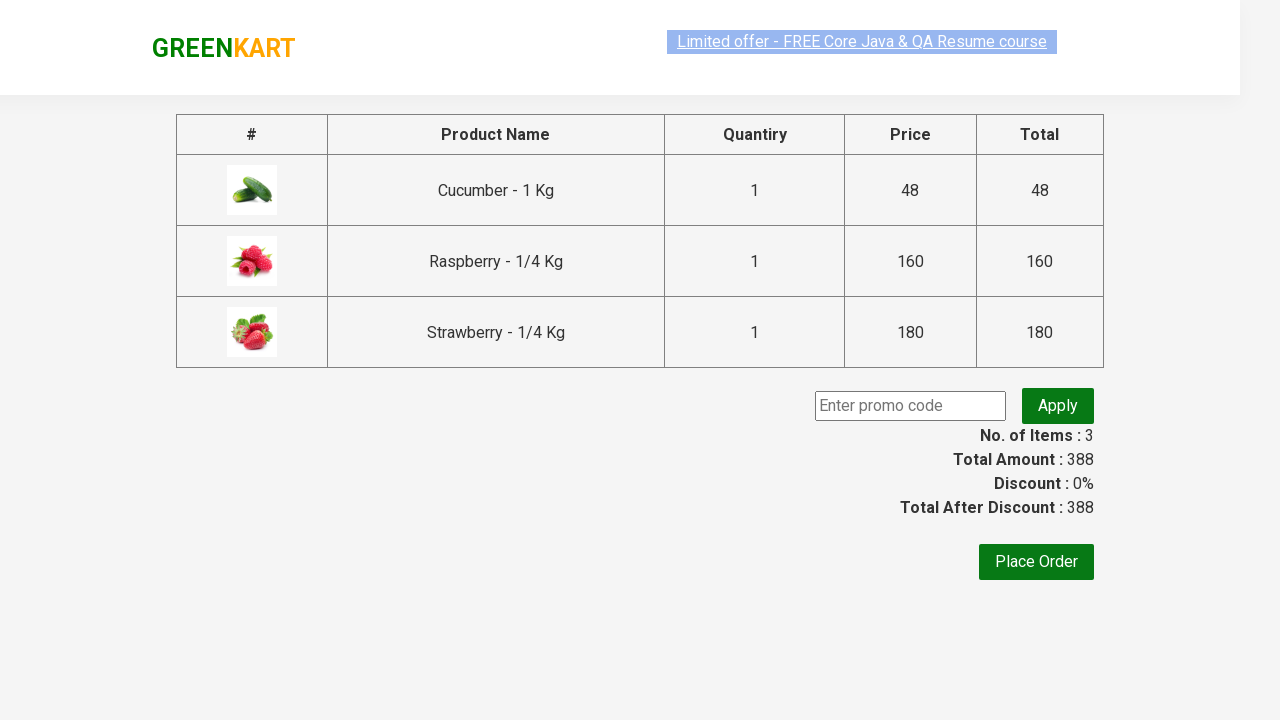

Filled promo code field with 'rahulshettyacademy' on .promoCode
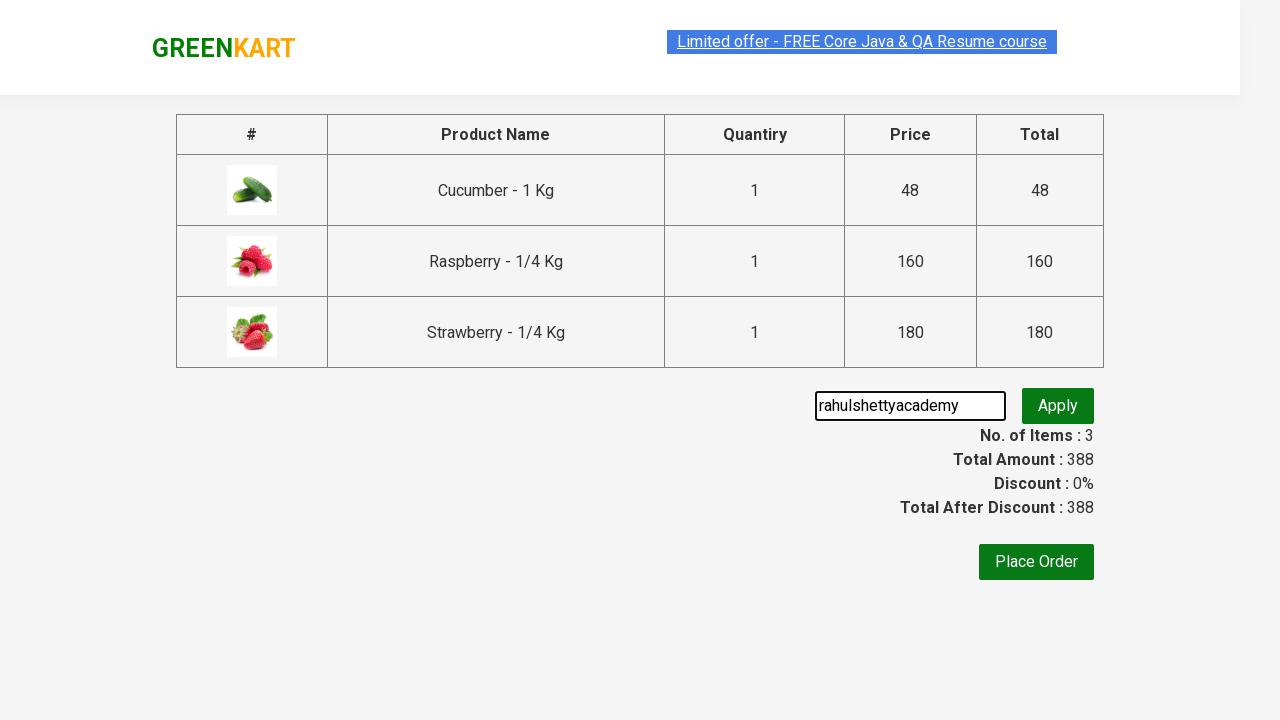

Clicked 'Apply' button to apply promo code at (1058, 406) on .promoBtn
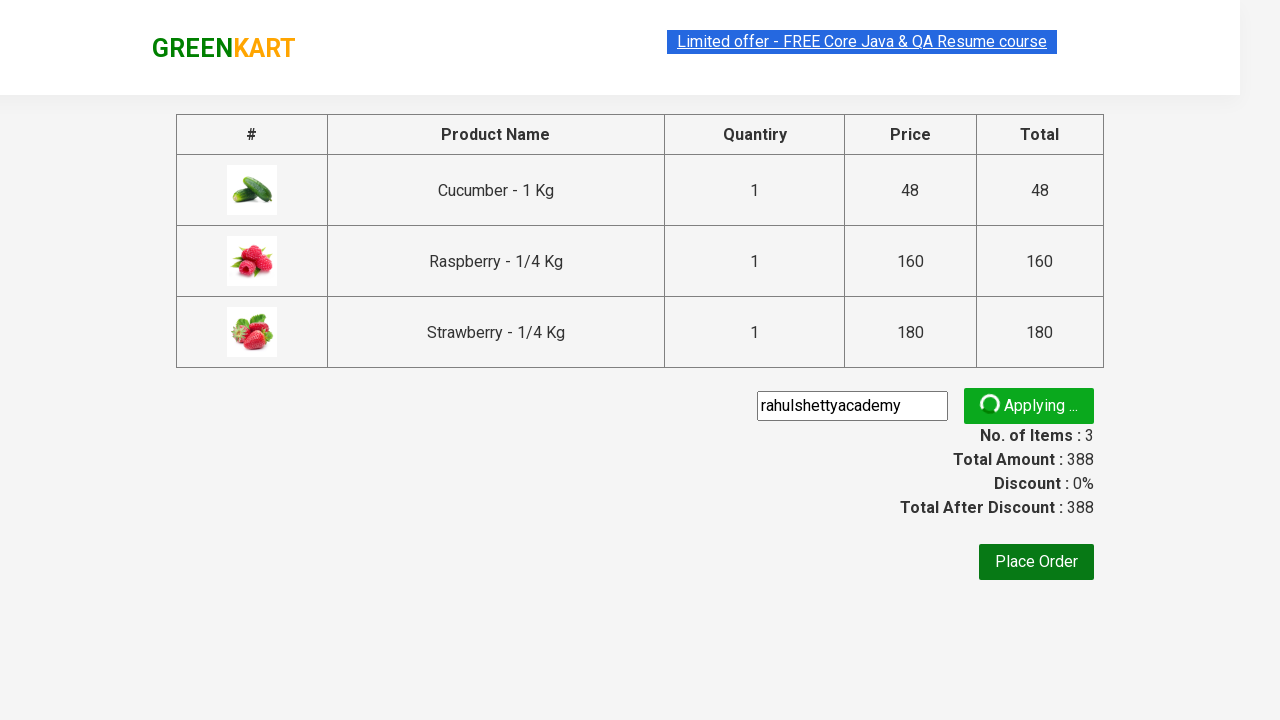

Promo code applied successfully, promo info message displayed
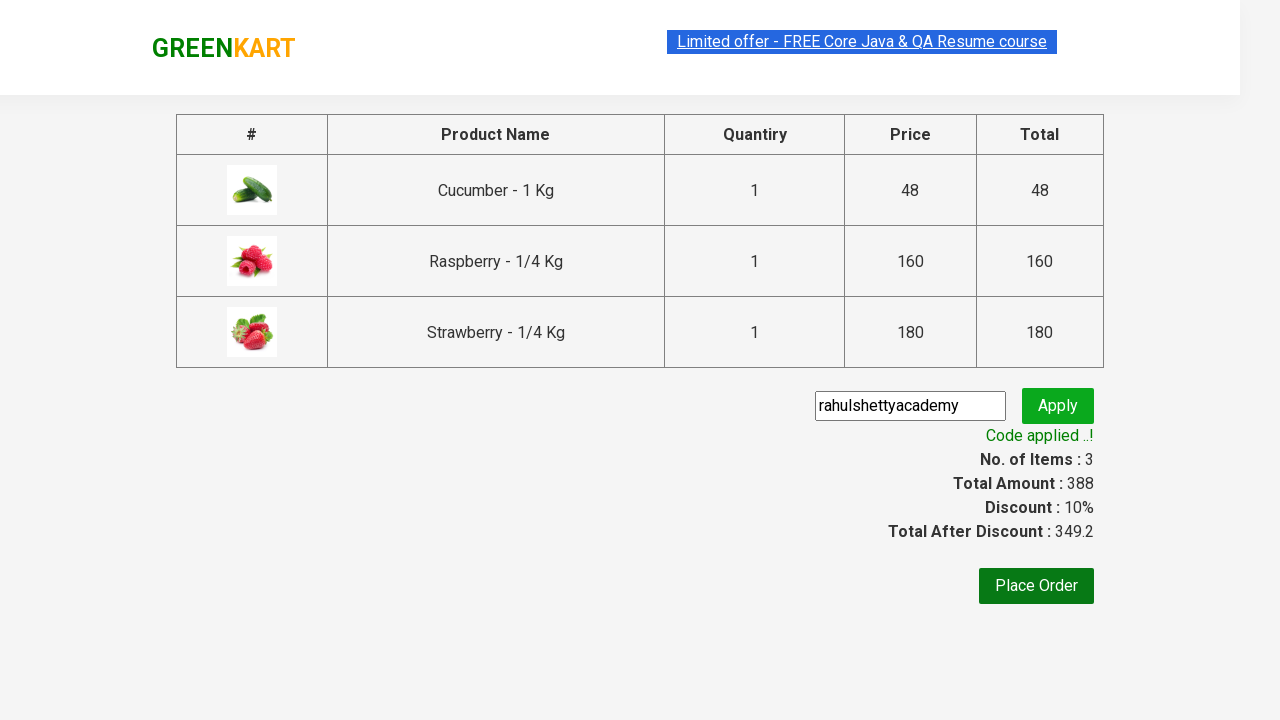

Verified discount was applied: 349.2 < 388
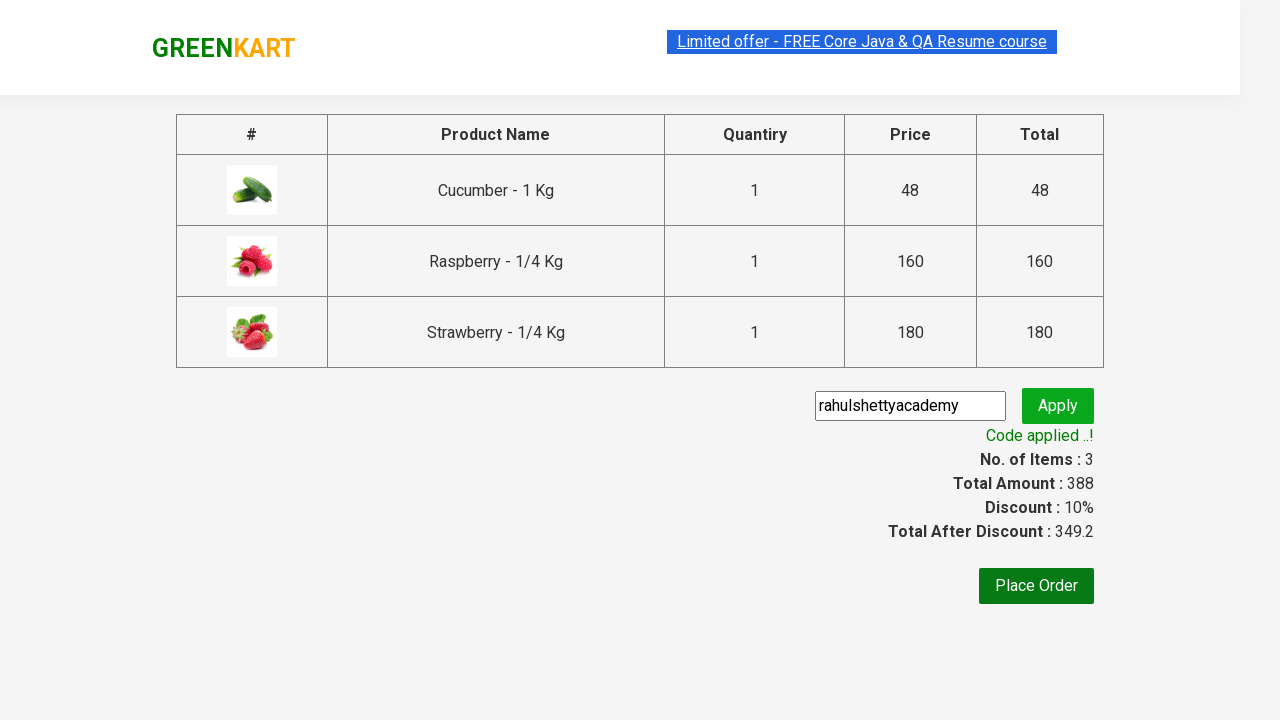

Retrieved promo info message: Code applied ..!
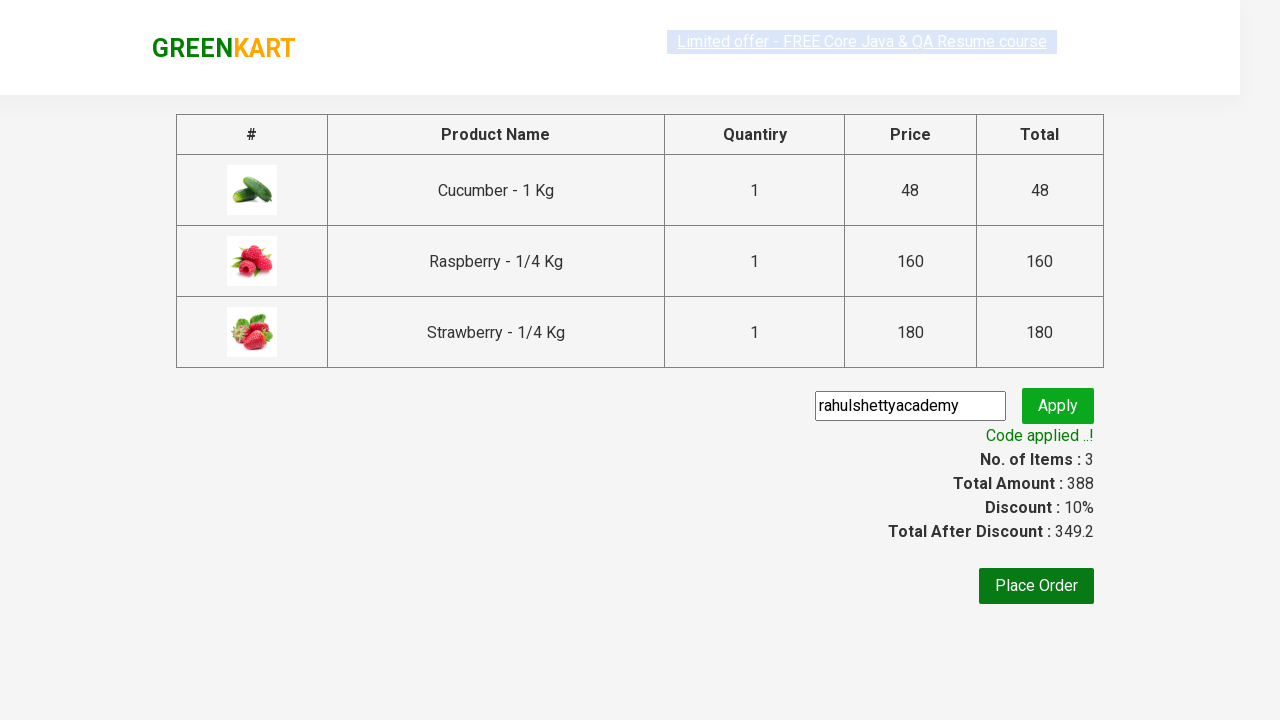

Located all product amount values for sum calculation
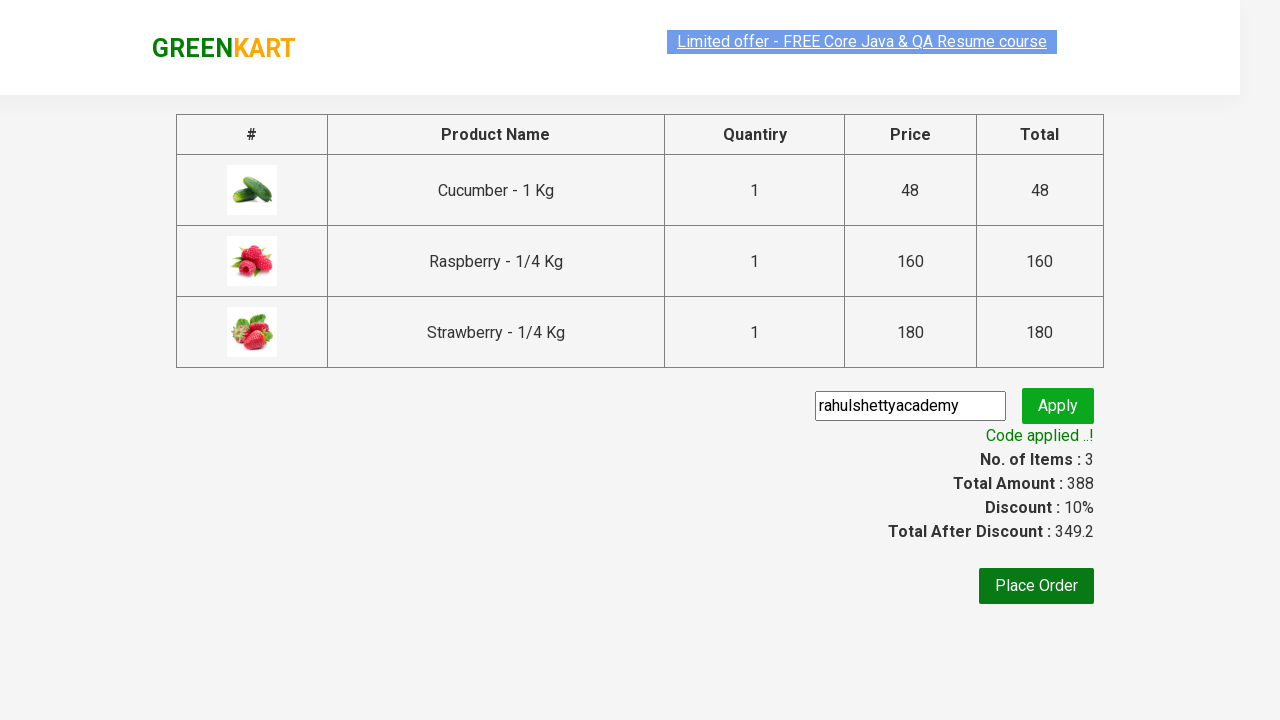

Calculated total sum from all product amounts: 388
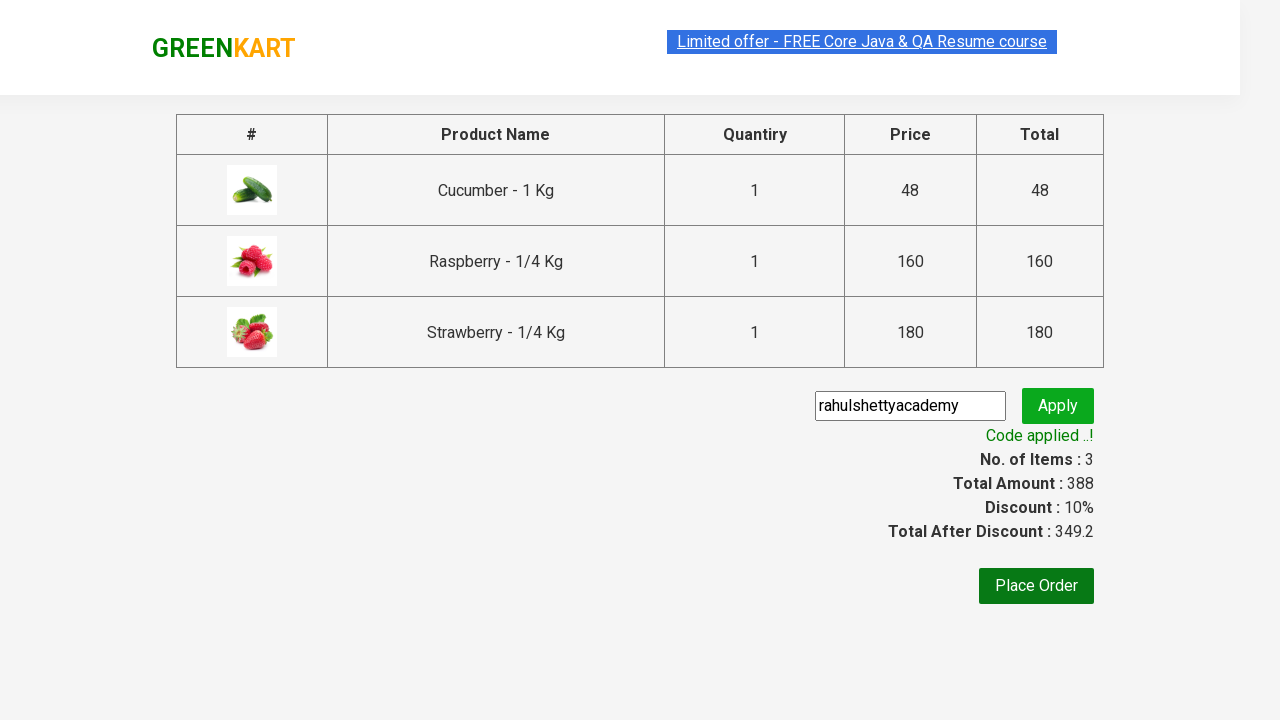

Retrieved total amount from checkout page: 388
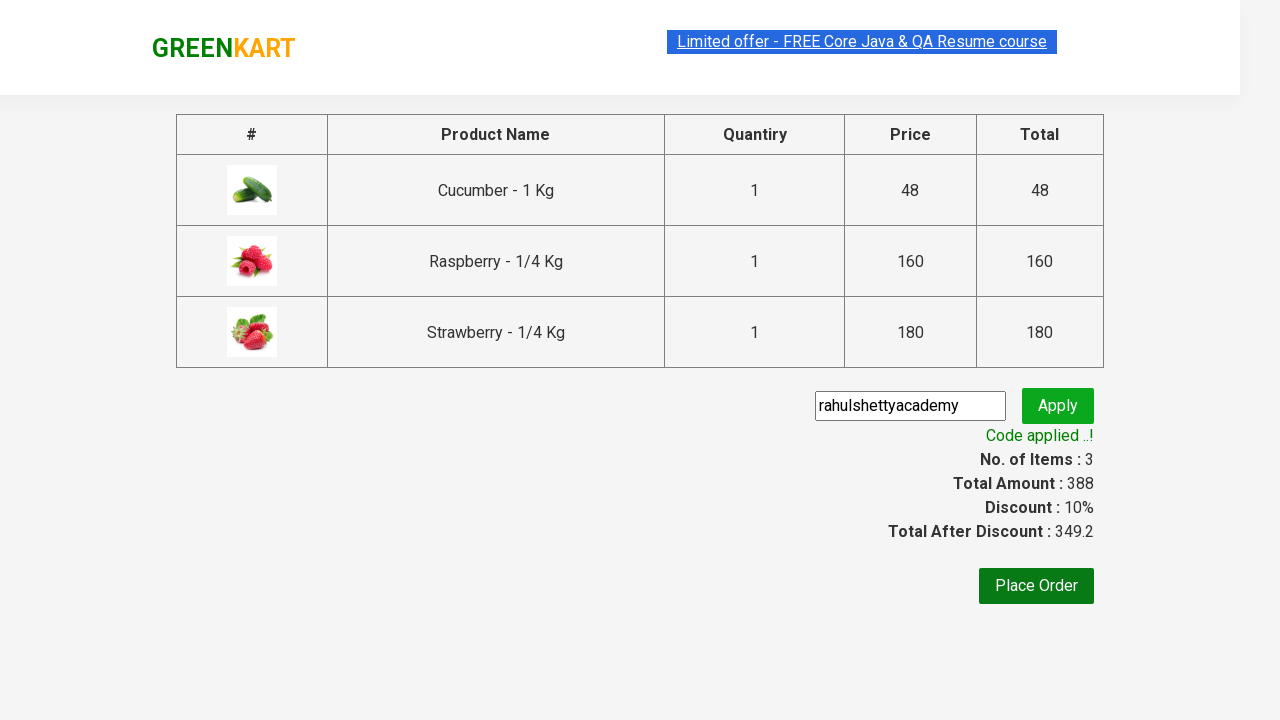

Verified that calculated sum matches total amount displayed
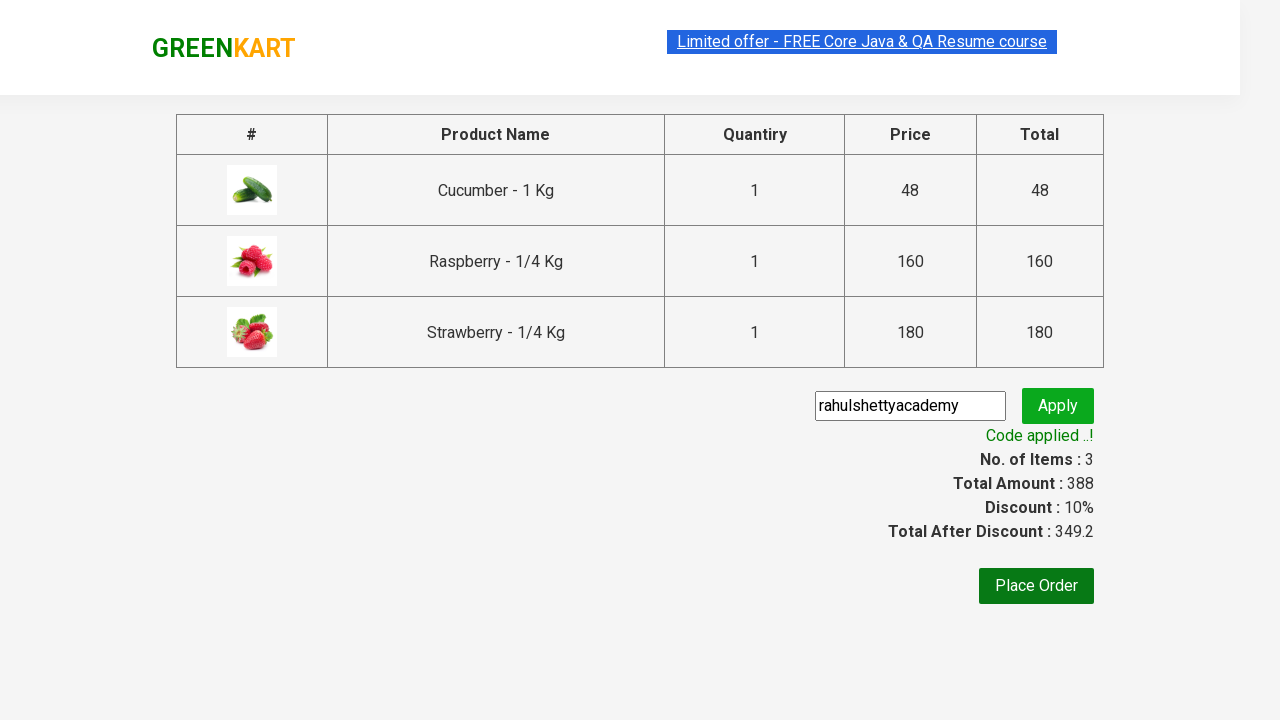

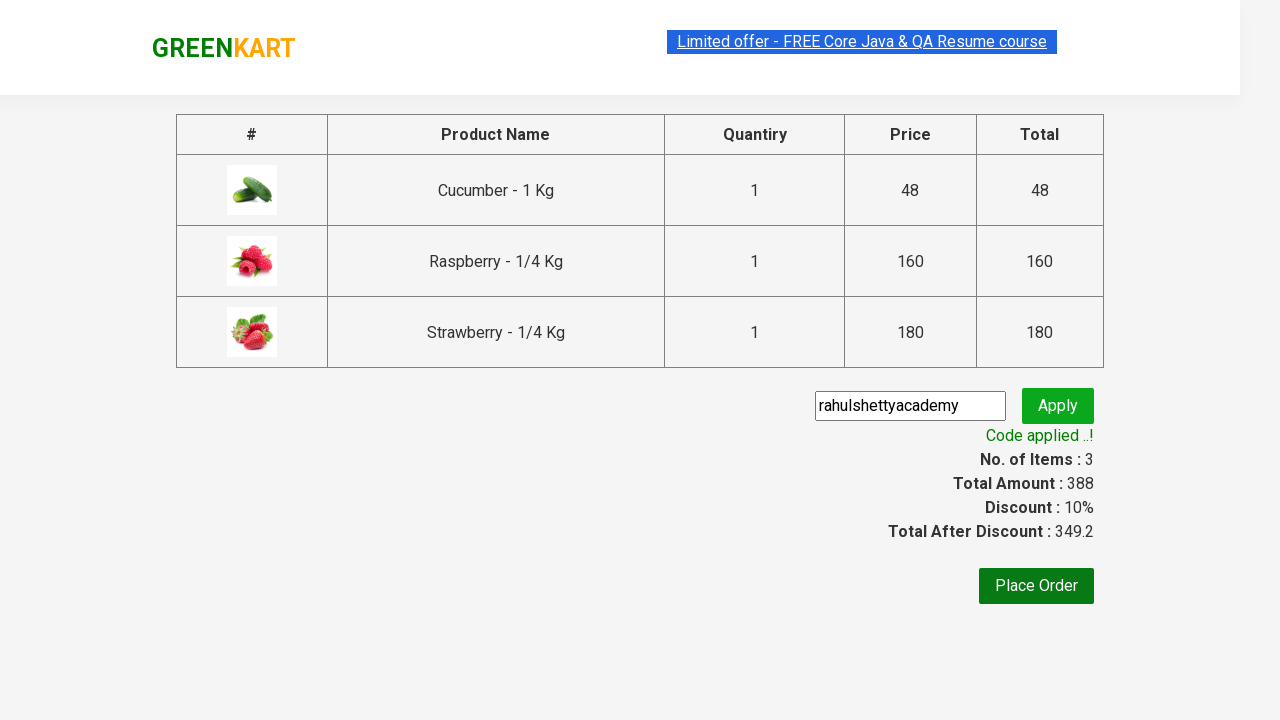